Tests keyboard input functionality by clicking on a name field, entering text, and clicking a button on a form practice page

Starting URL: https://formy-project.herokuapp.com/keypress

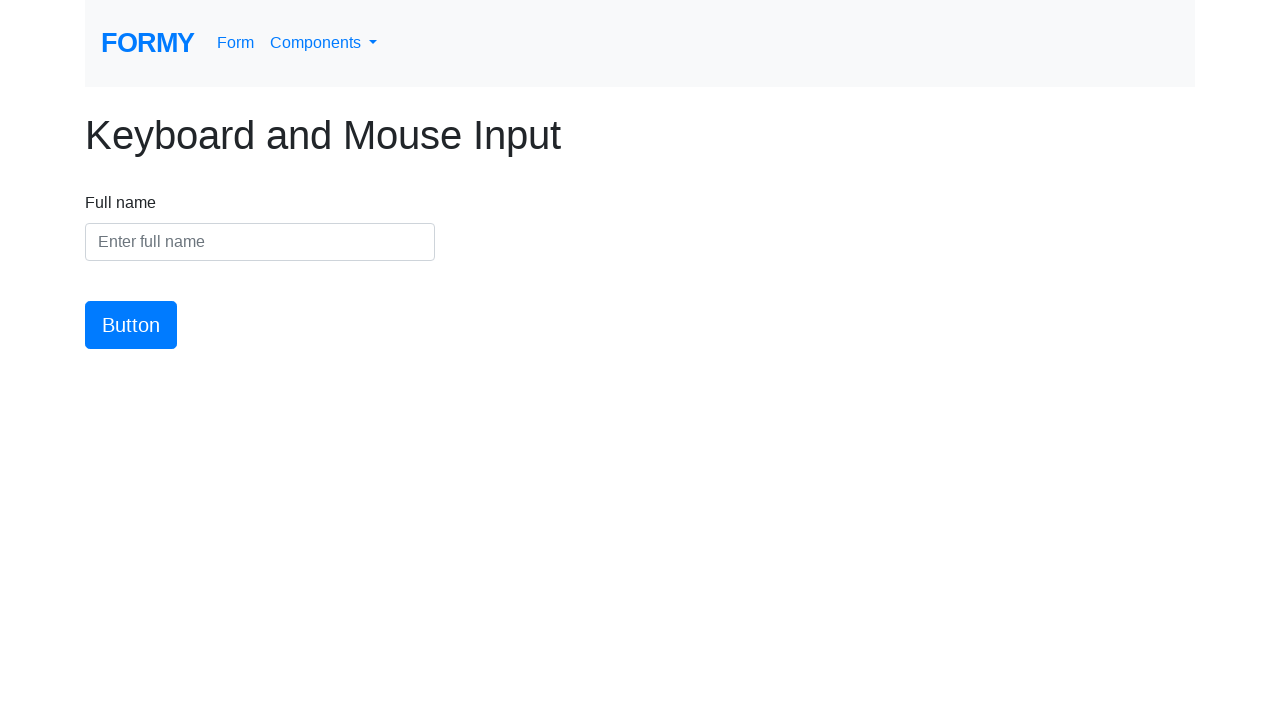

Clicked on the name input field at (260, 242) on #name
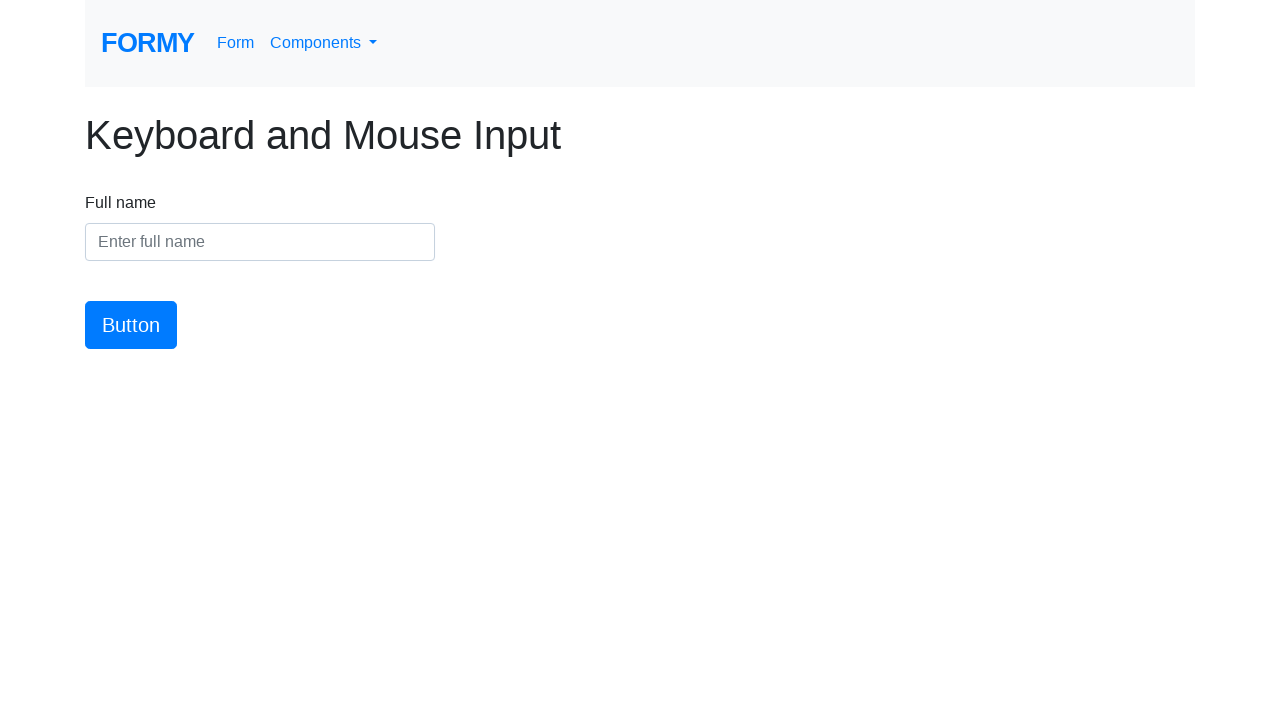

Entered 'Yasmin' into the name field on #name
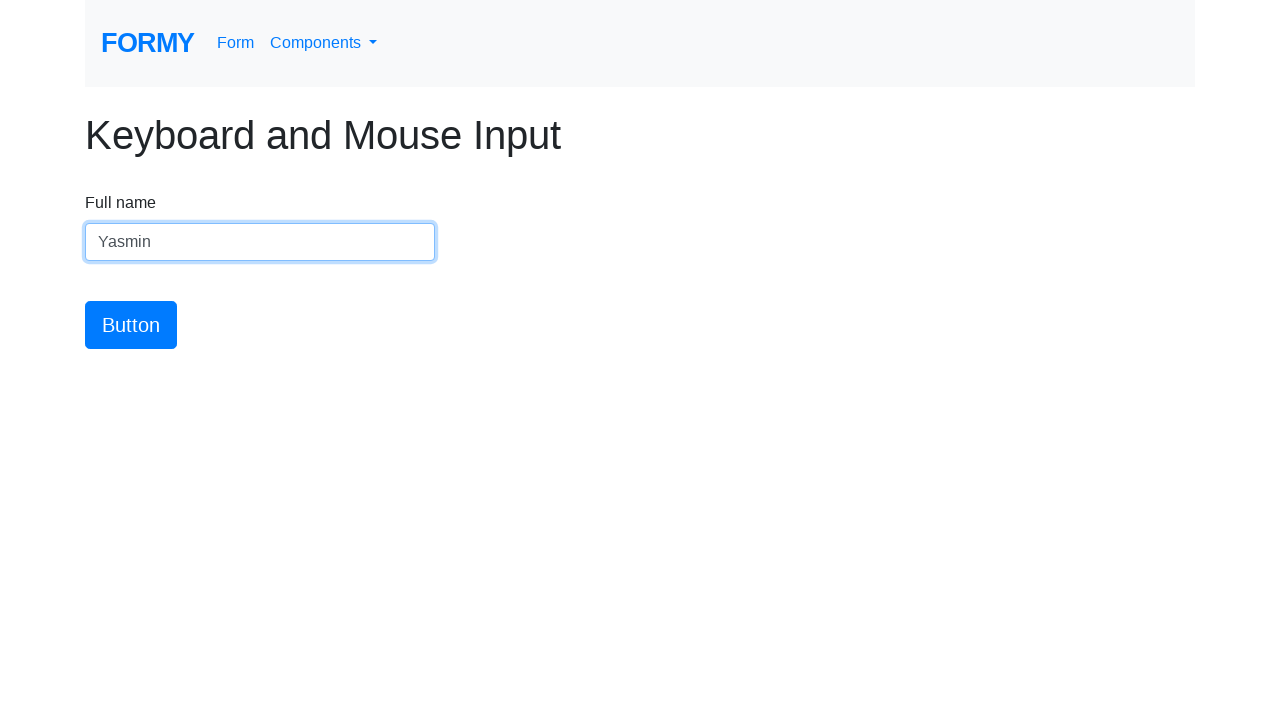

Clicked the form submission button at (131, 325) on #button
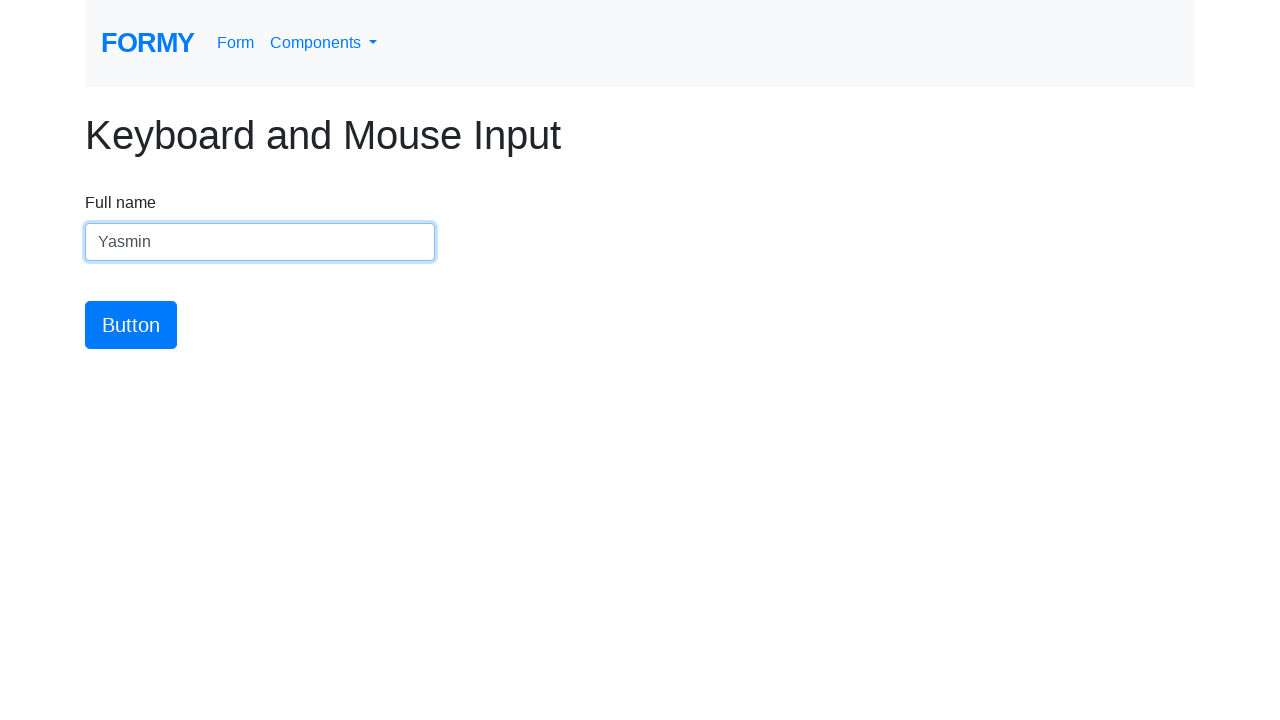

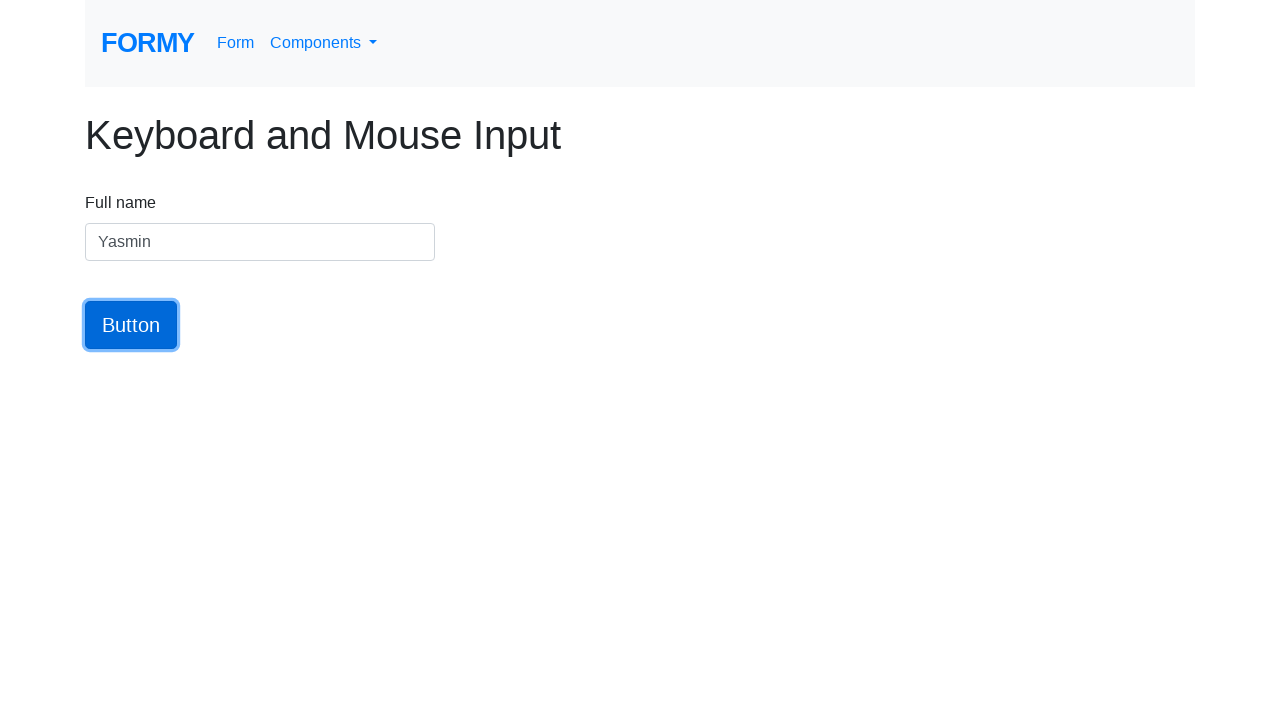